Tests partial link text locator by finding a link containing partial text, getting its attributes, and clicking it

Starting URL: http://omayo.blogspot.com

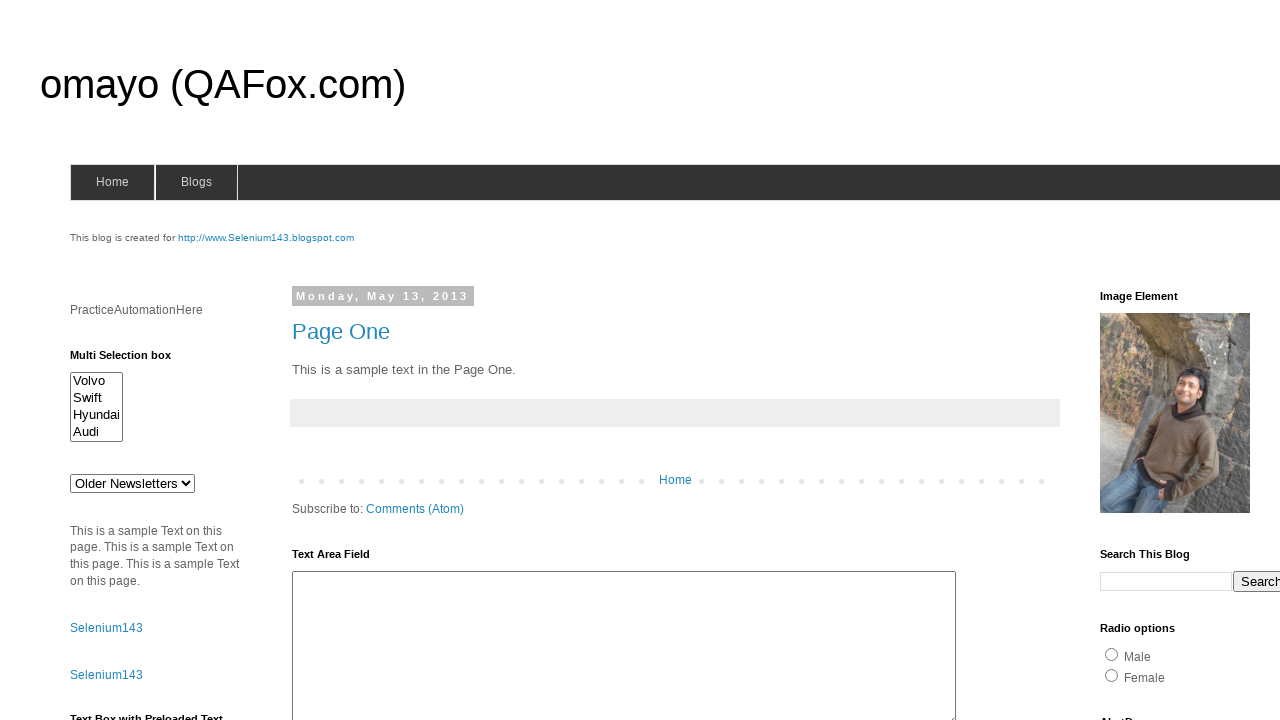

Located link containing partial text 'diumdev'
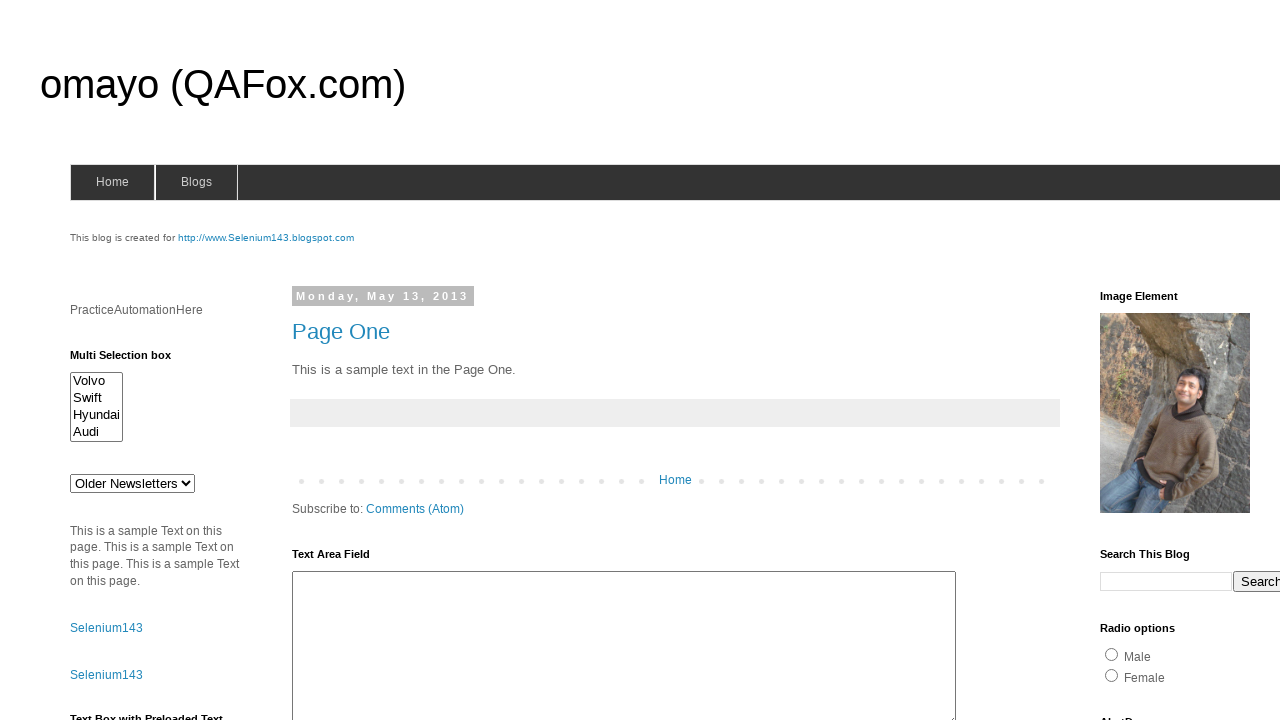

Retrieved link text content
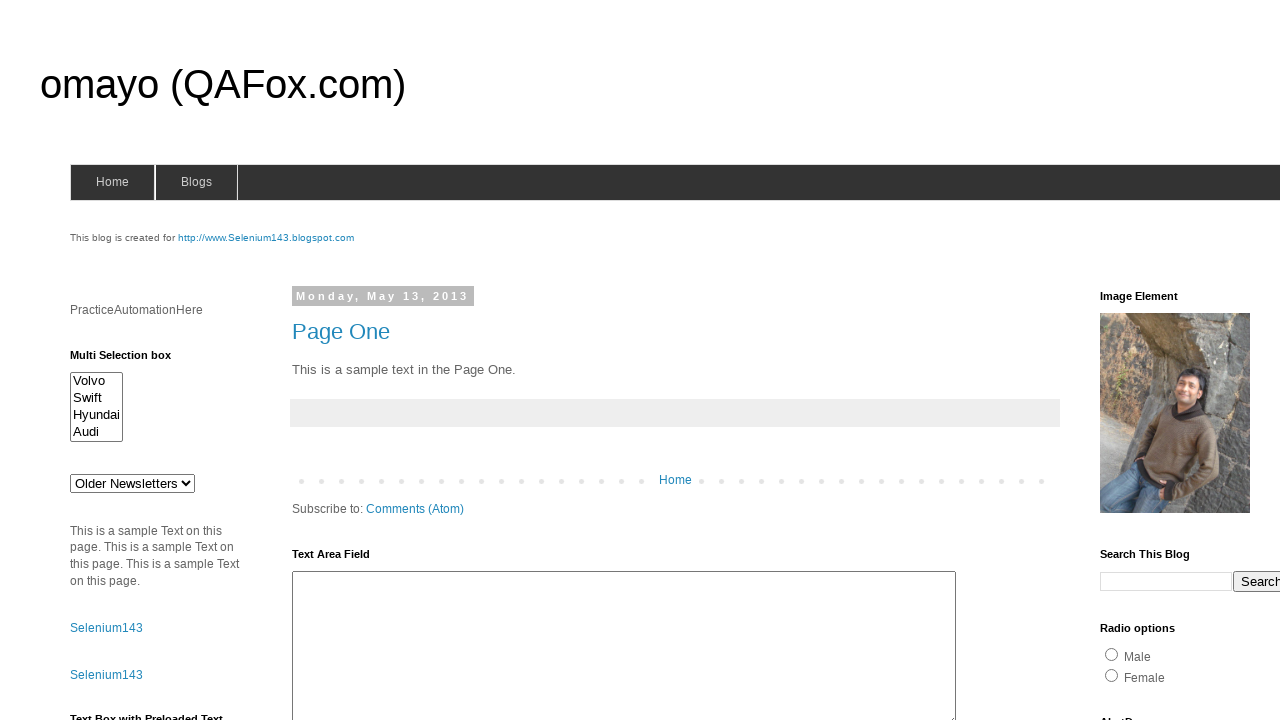

Retrieved link href attribute
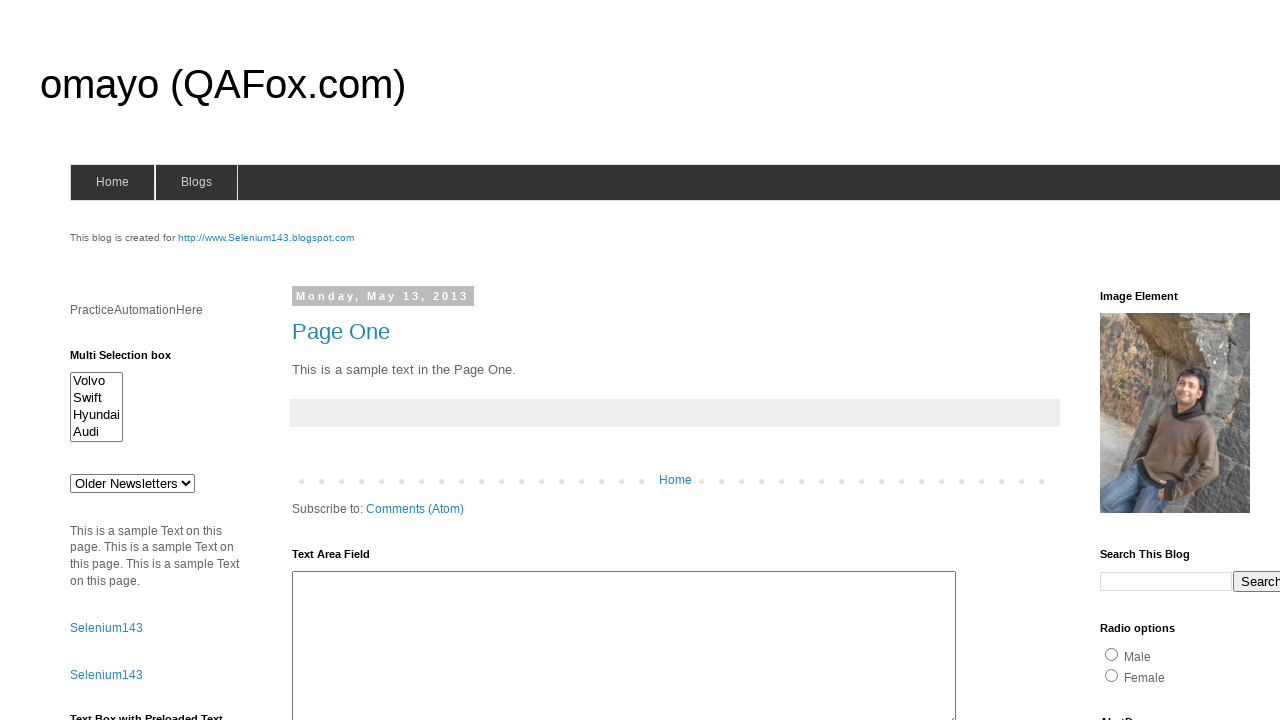

Clicked the located link at (1160, 360) on text=diumdev
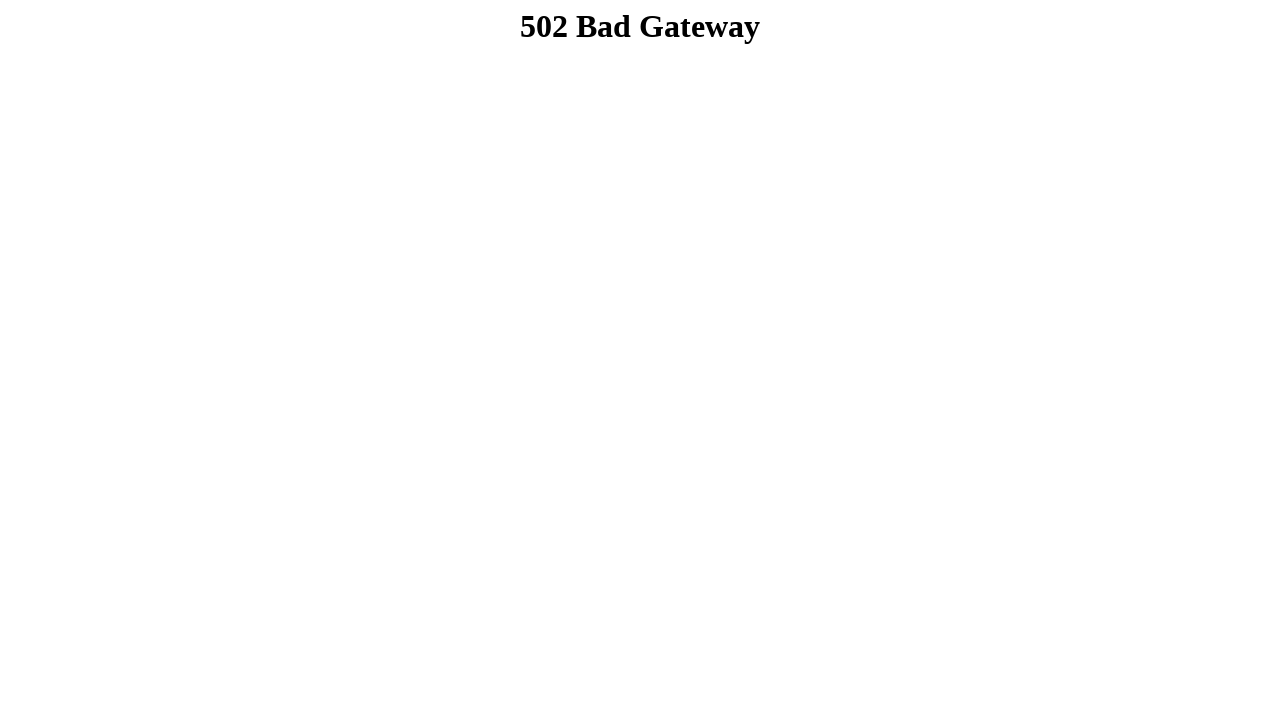

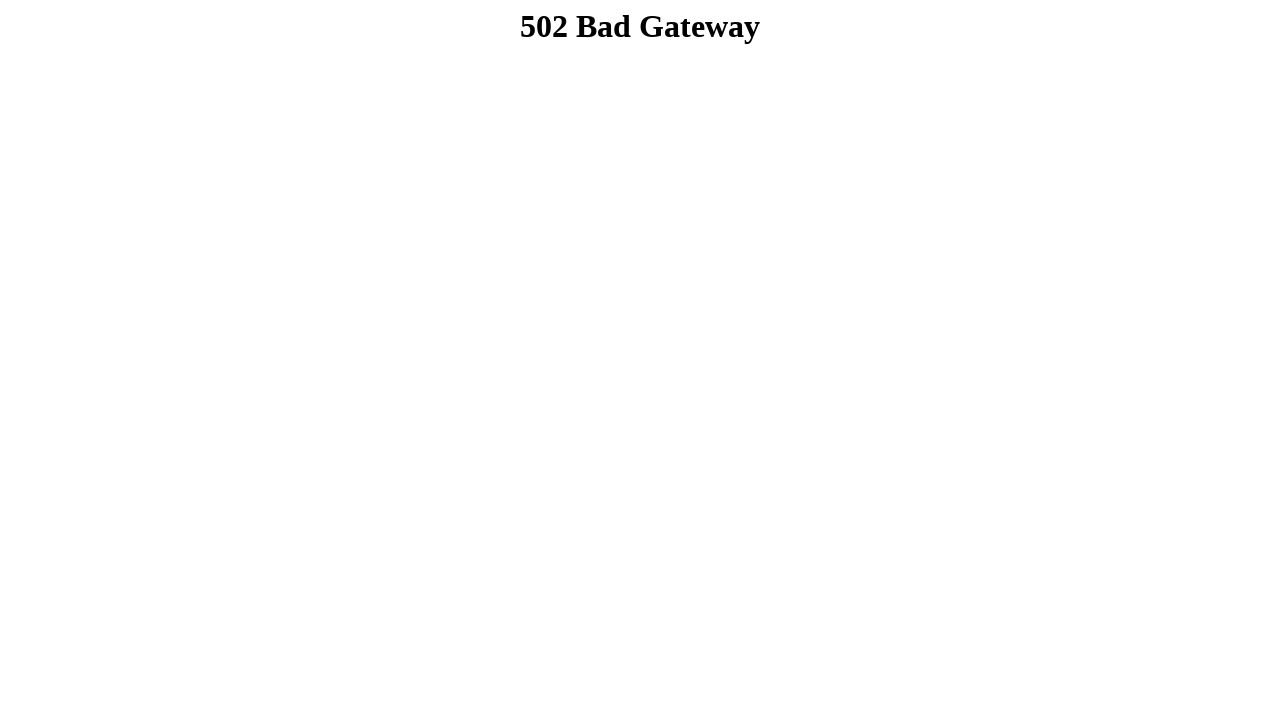